Tests scrolling functionality and verifies that the sum of values in a table column matches the displayed total amount

Starting URL: https://www.rahulshettyacademy.com/AutomationPractice/

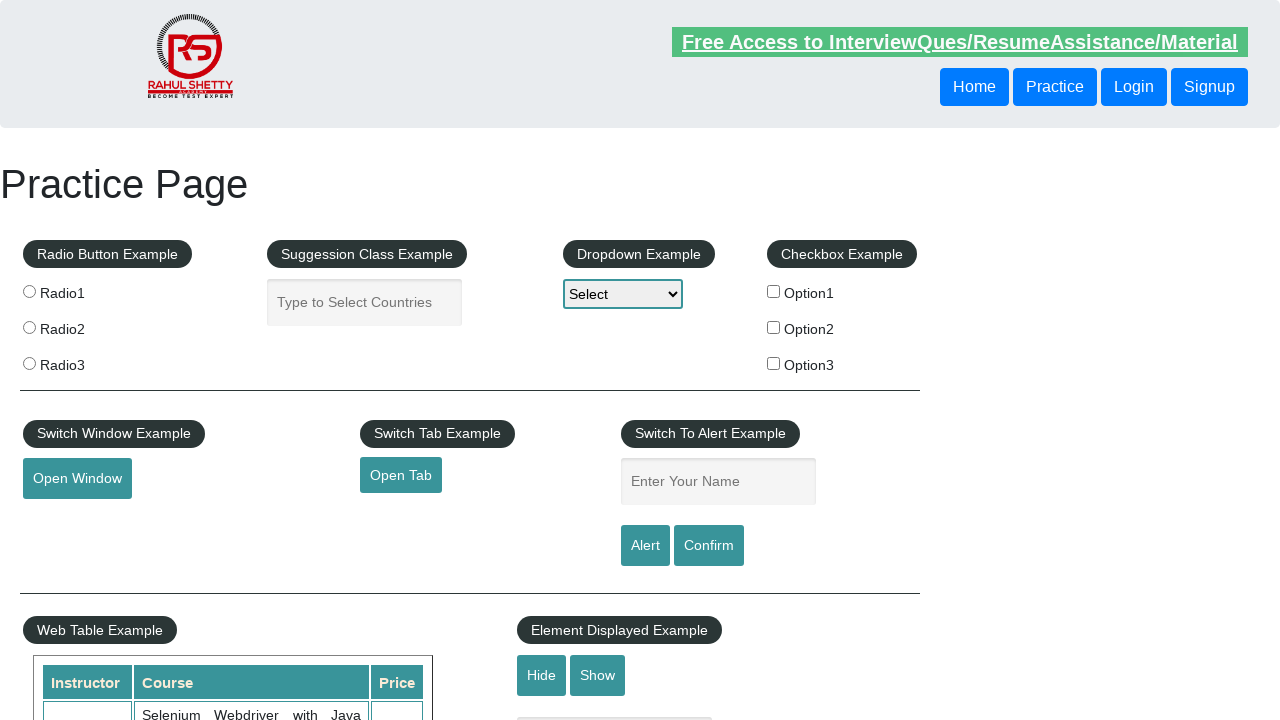

Scrolled main window down by 500 pixels
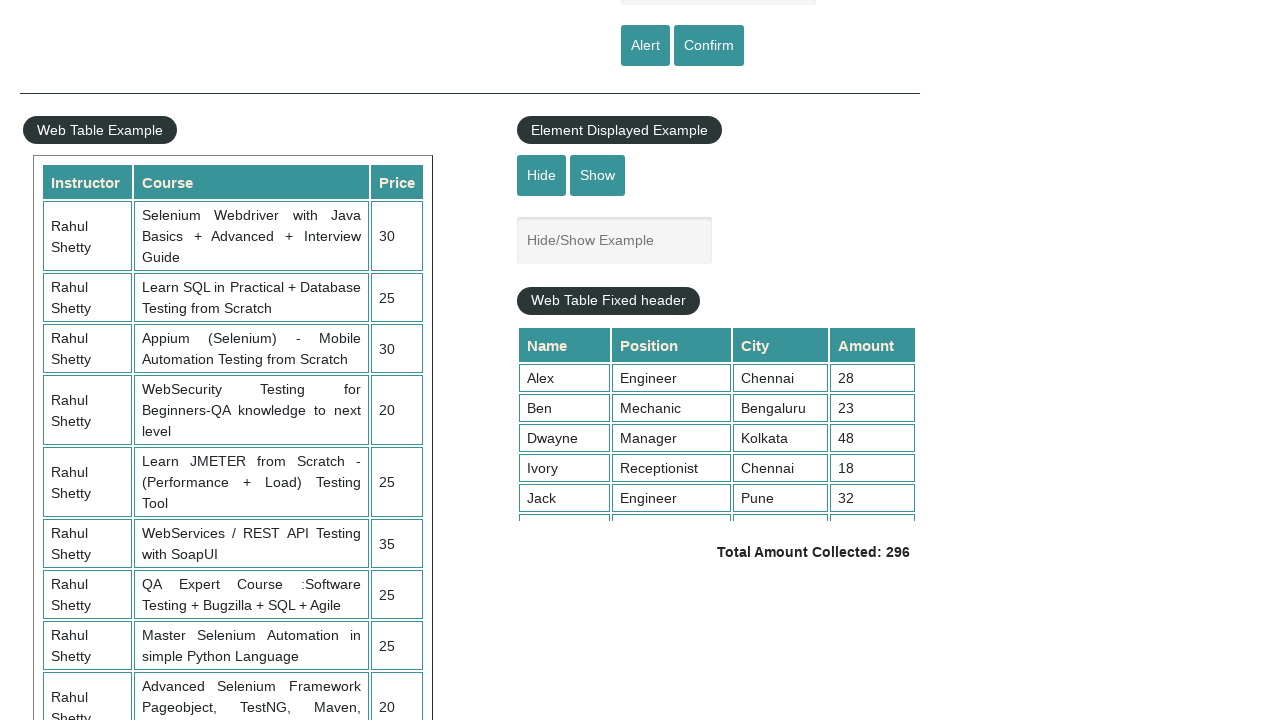

Waited 3 seconds for scroll to complete
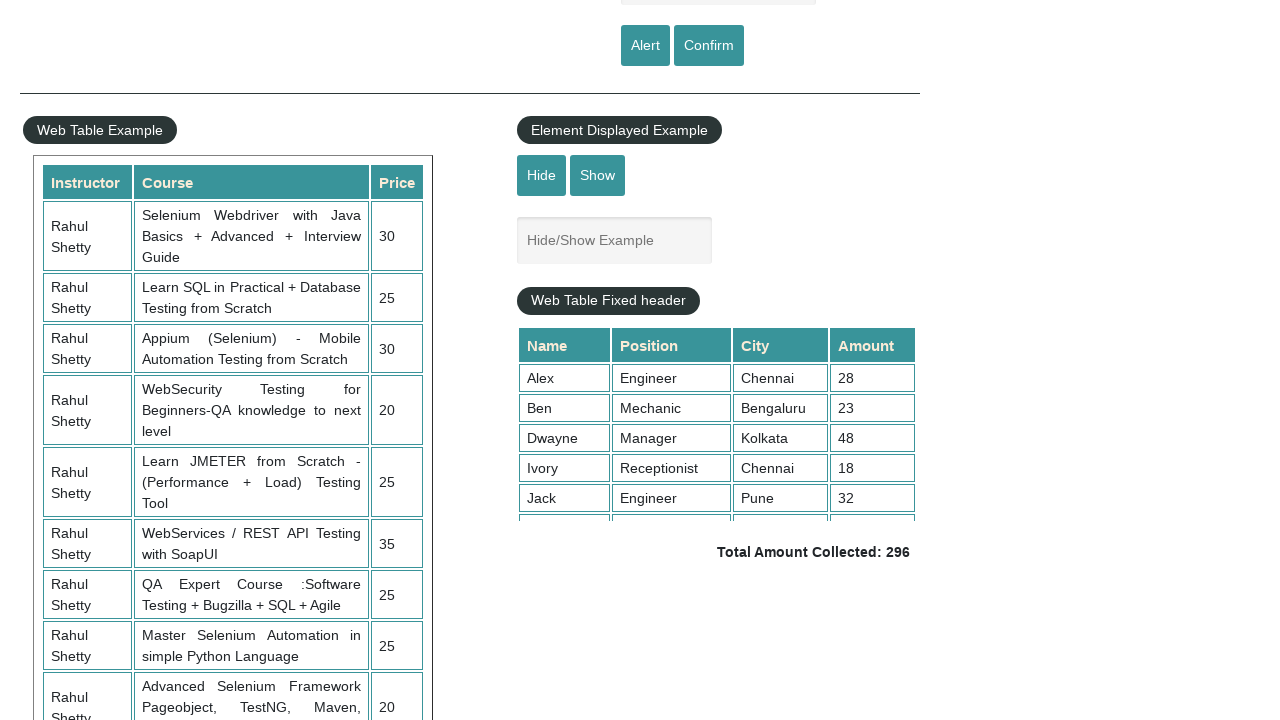

Scrolled inside fixed header table to position 5000
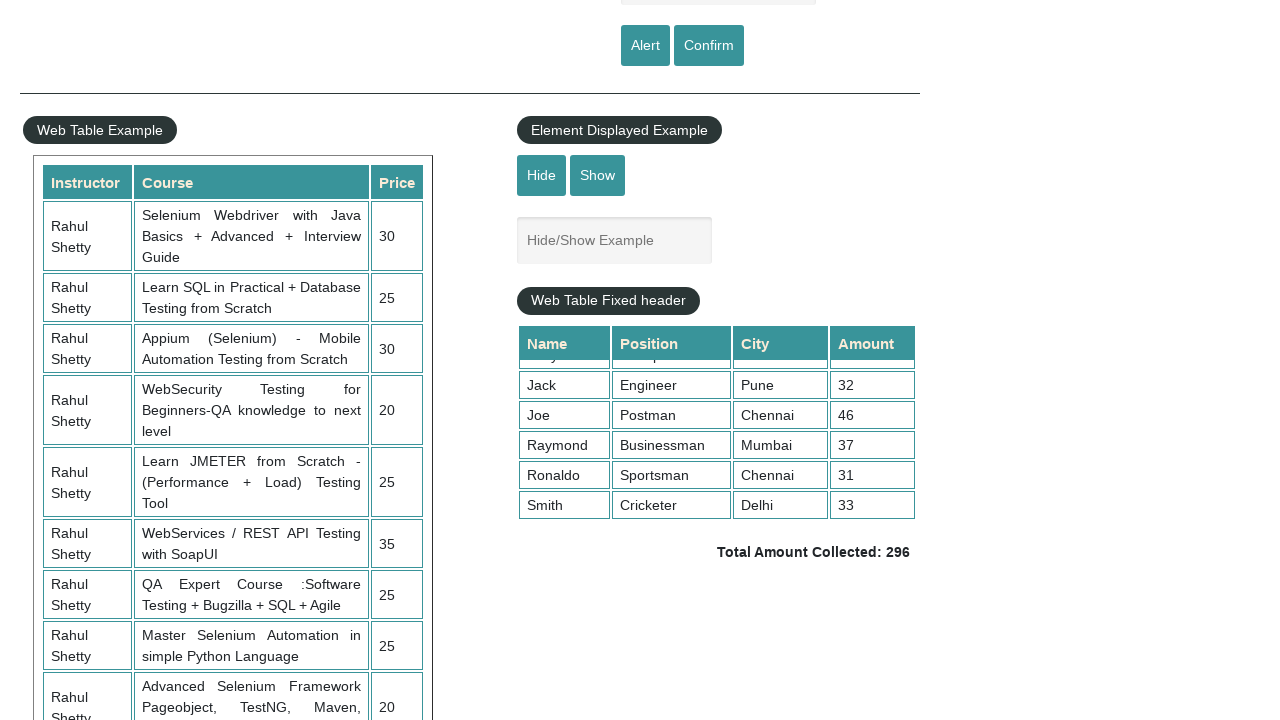

Retrieved all values from 4th column of table
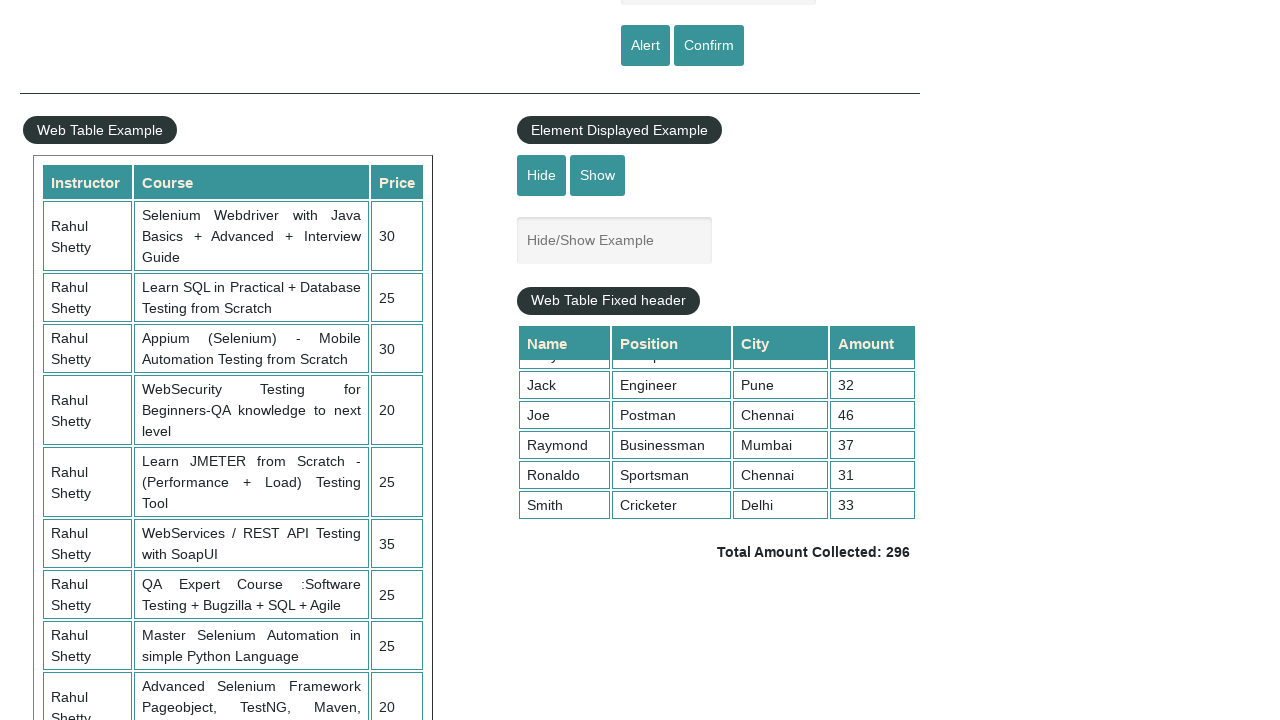

Calculated sum of column values: 296
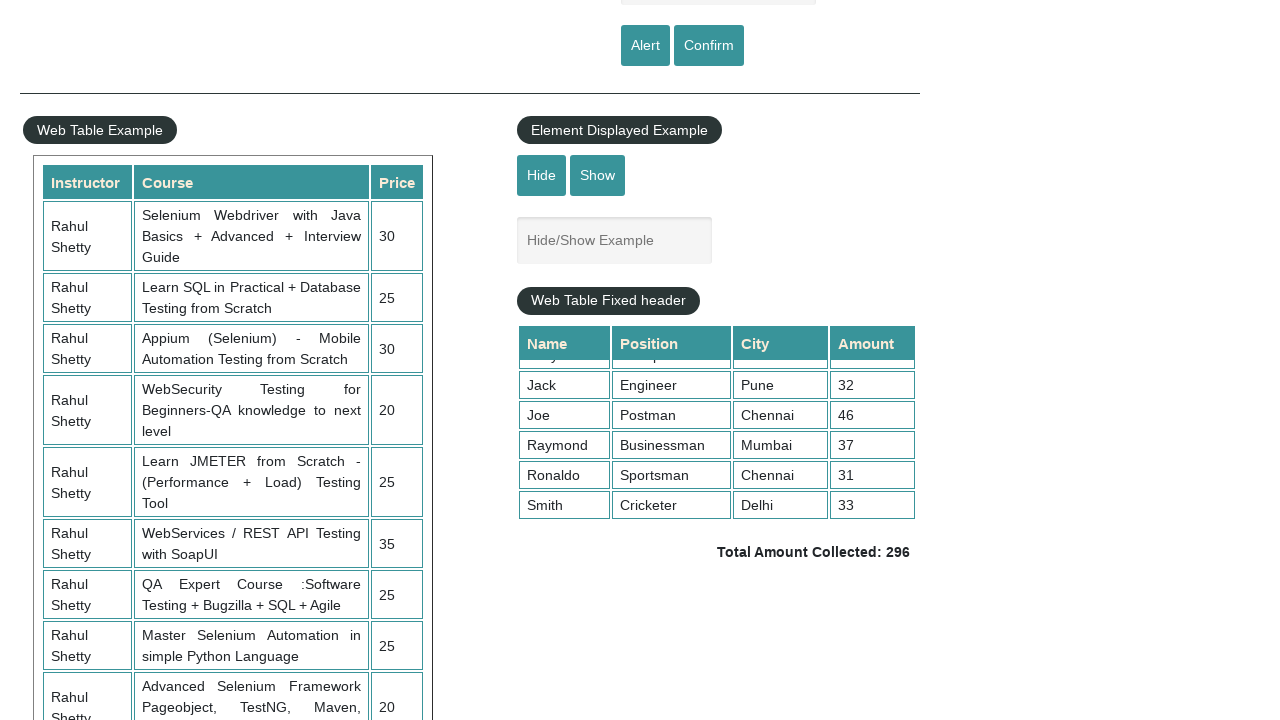

Retrieved displayed total amount text
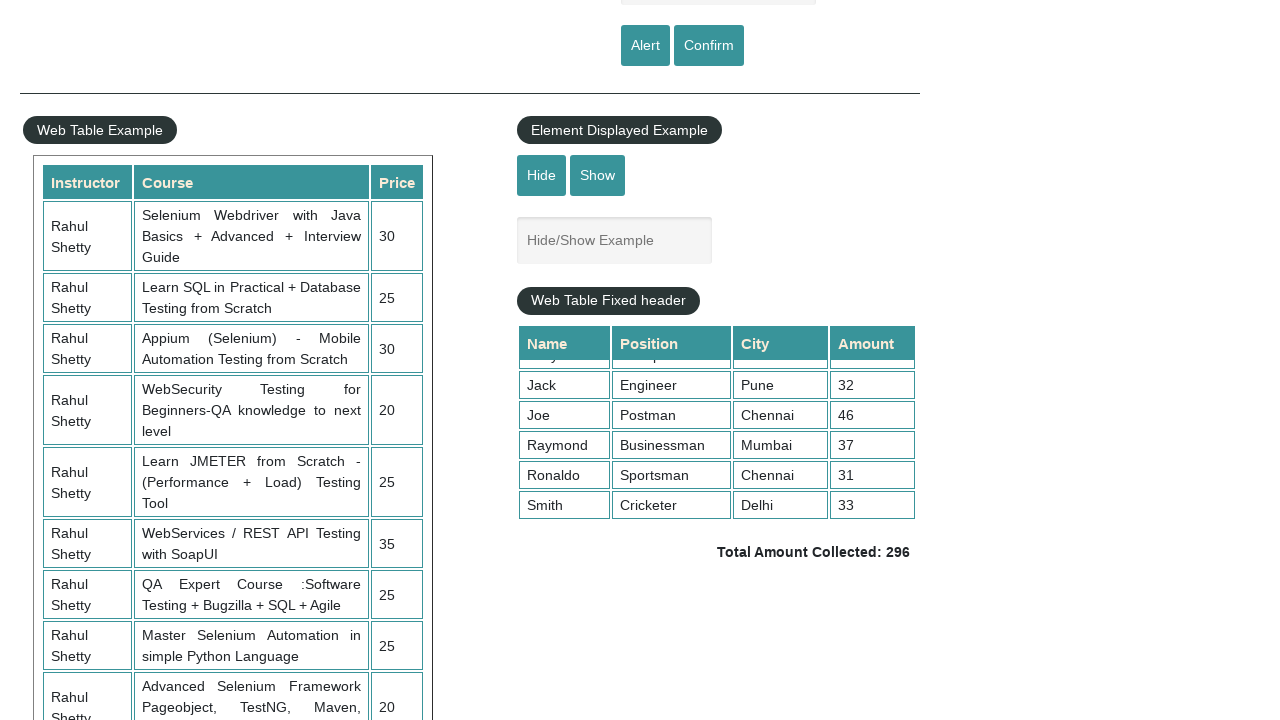

Parsed displayed total: 296
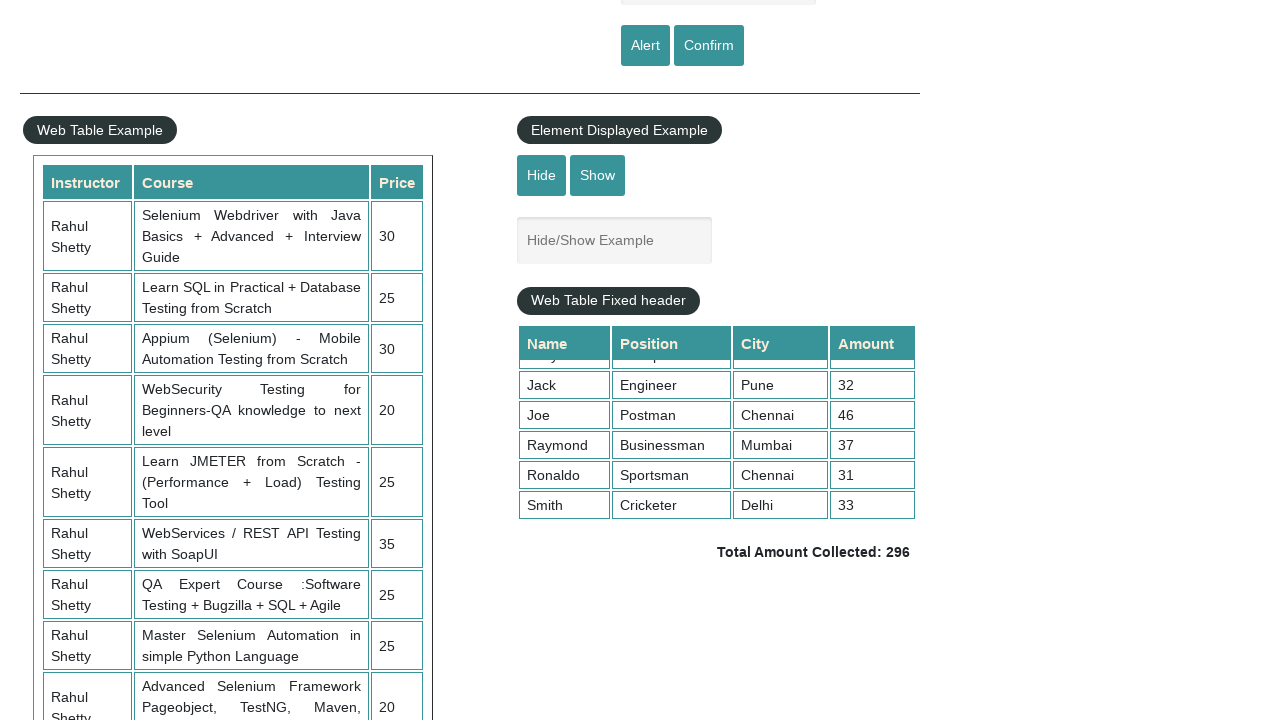

Verified calculated sum (296) matches displayed total (296)
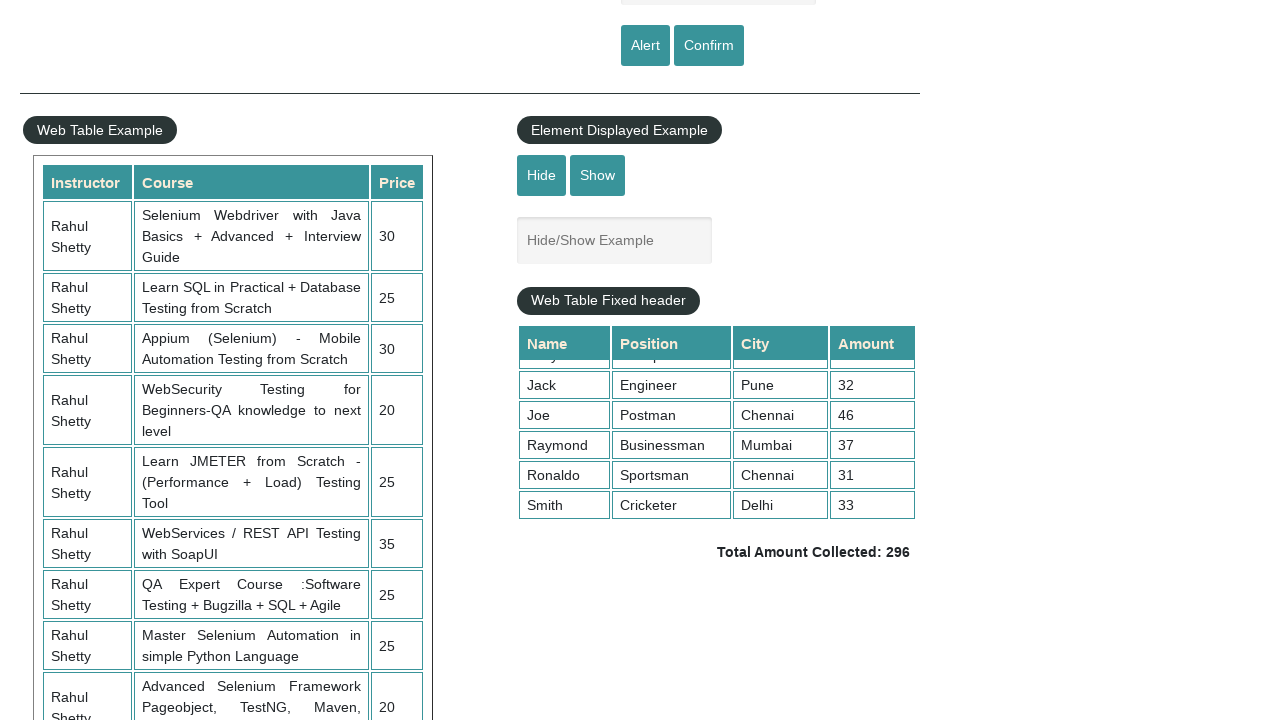

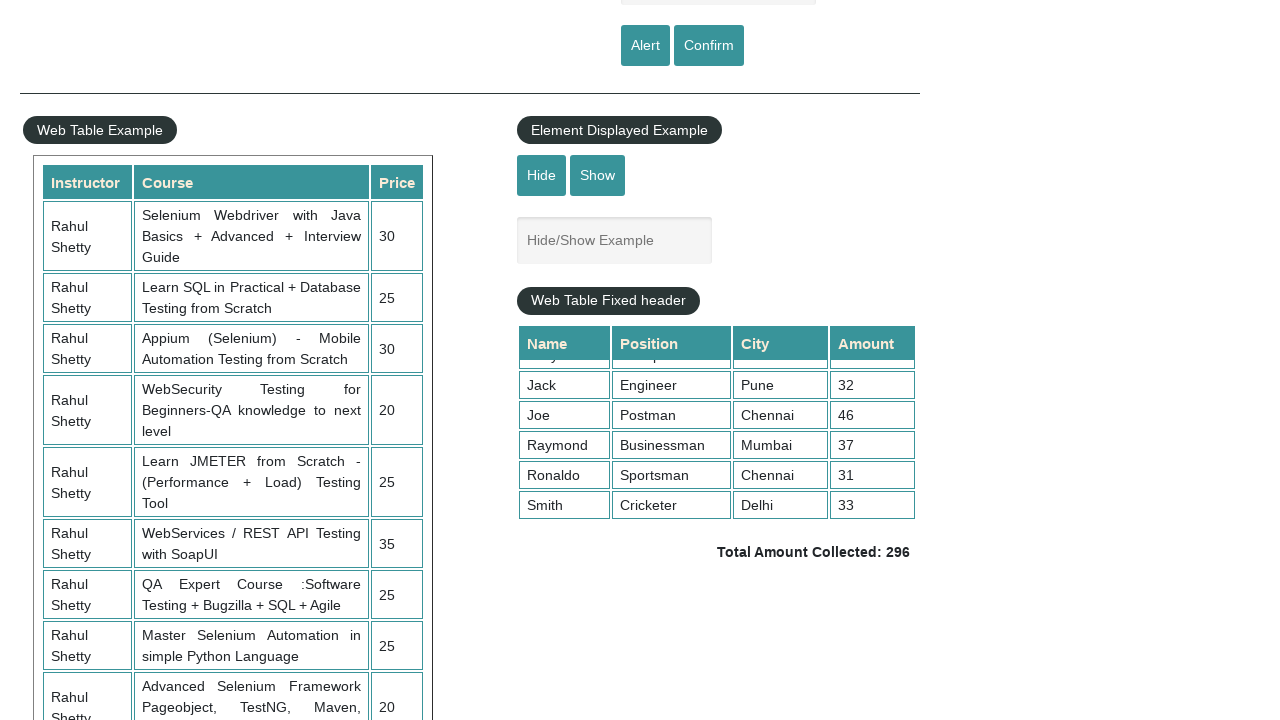